Tests file download functionality by navigating to a form page and clicking a download link to trigger a file download.

Starting URL: https://seleniumui.moderntester.pl/form.php

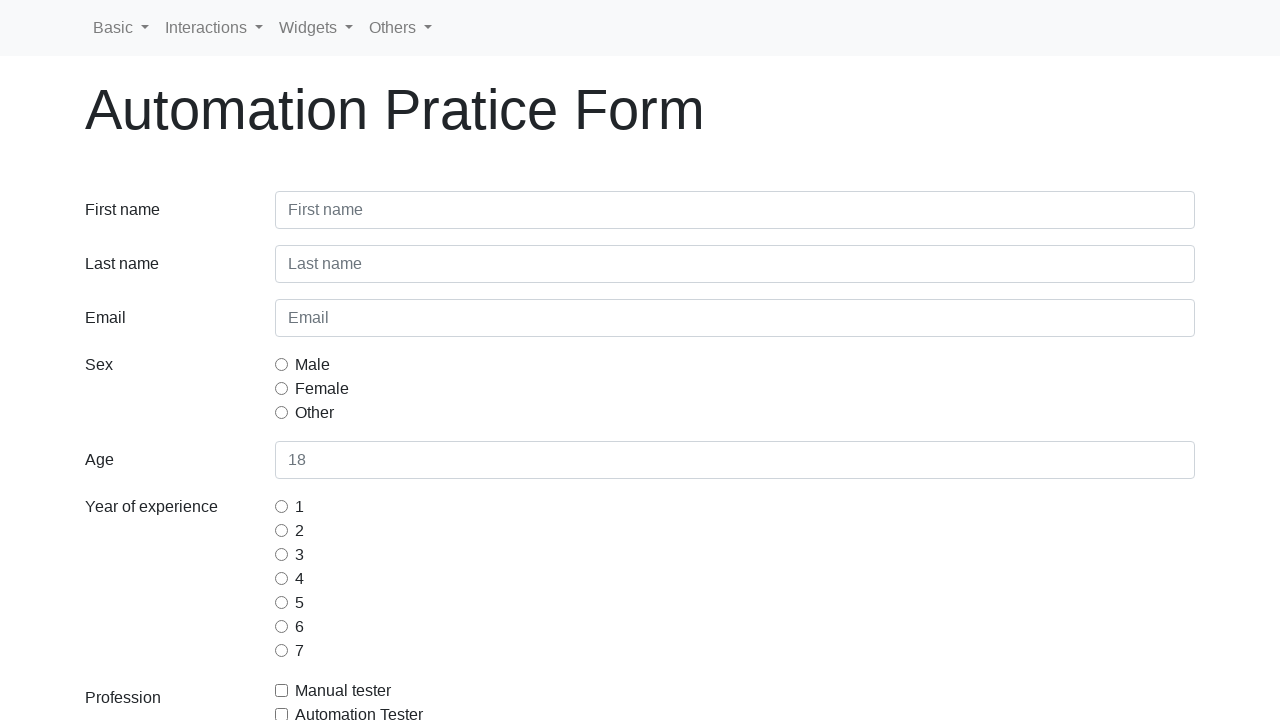

Clicked download link in form section 12 and initiated file download at (197, 535) on .needs-validation div:nth-child(12) a
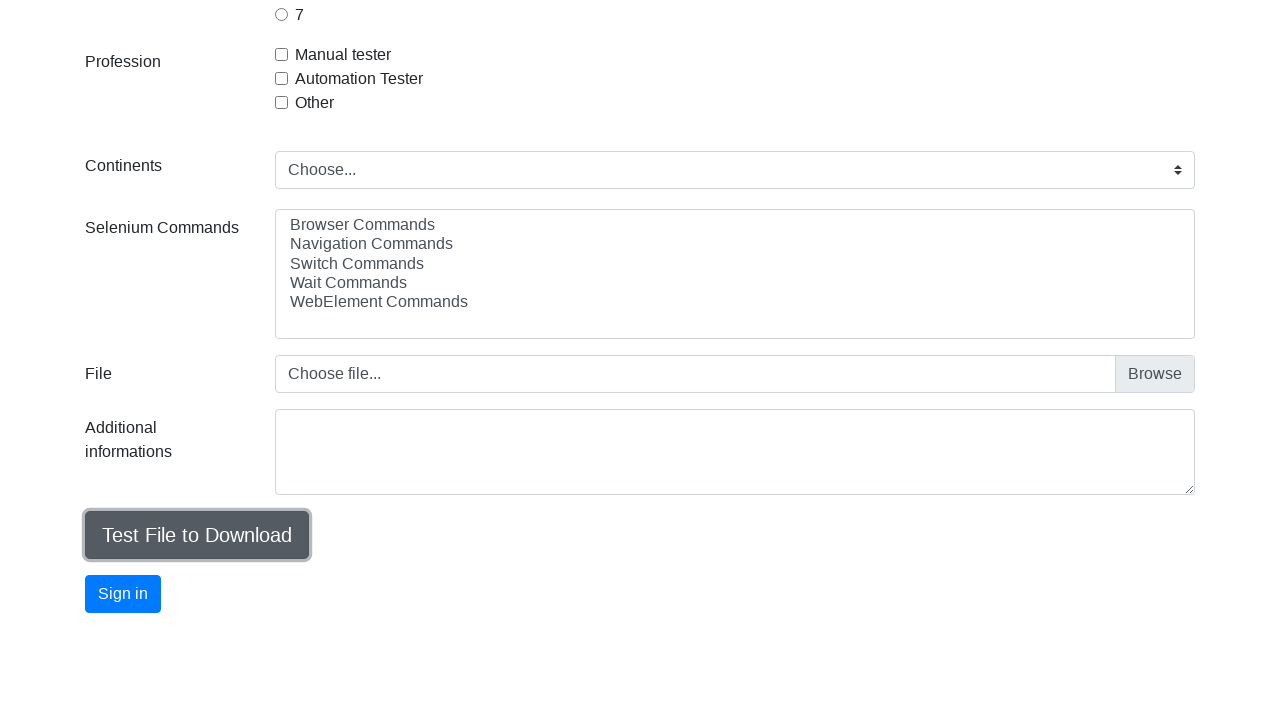

File download completed
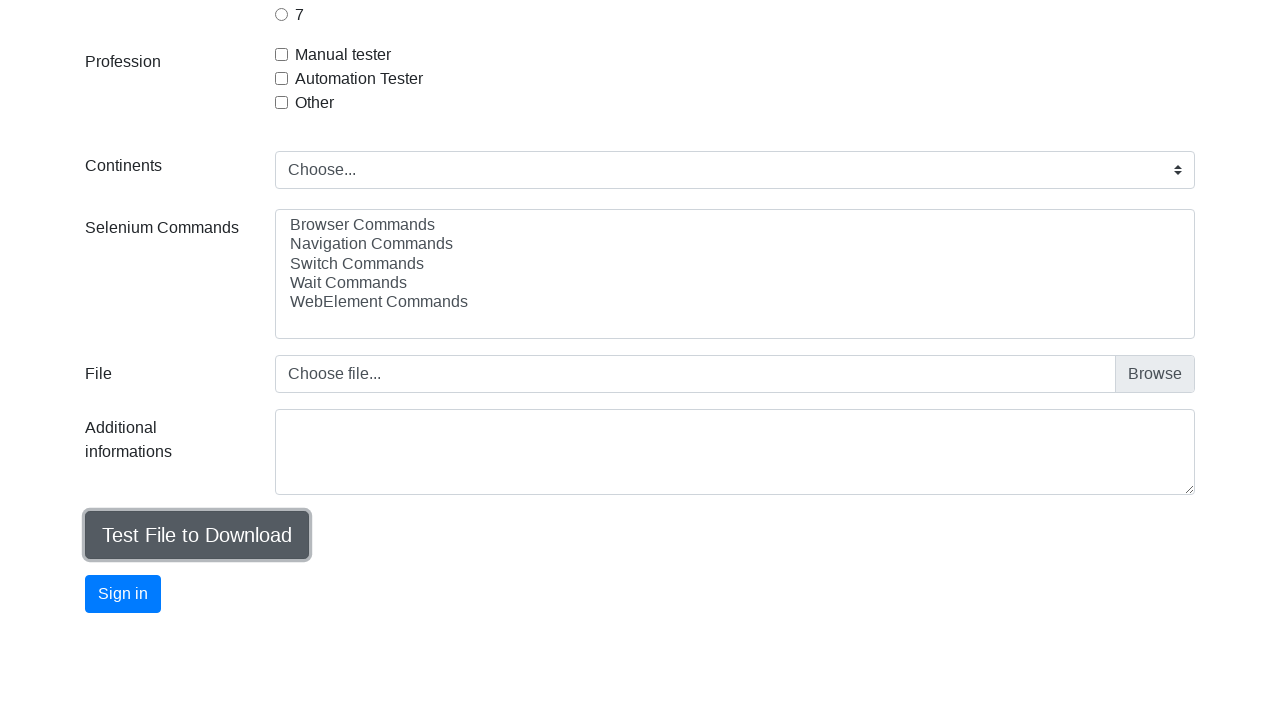

Waited 2500ms for download to fully complete
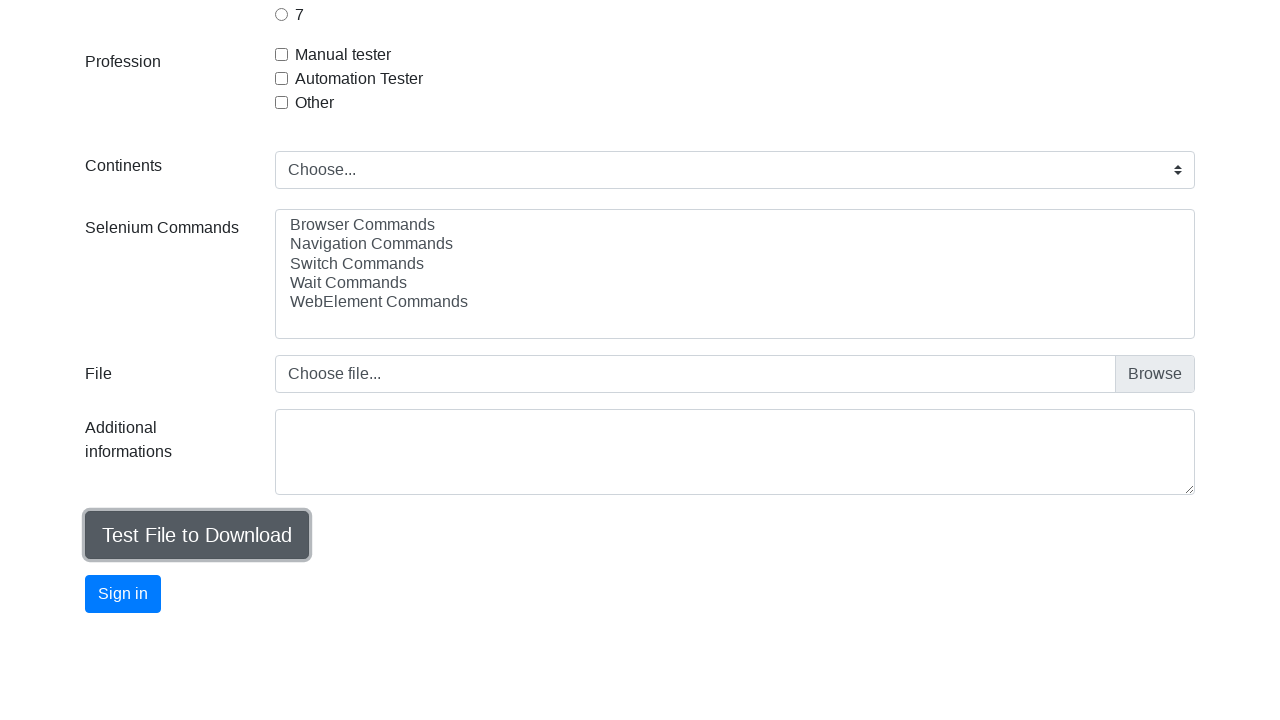

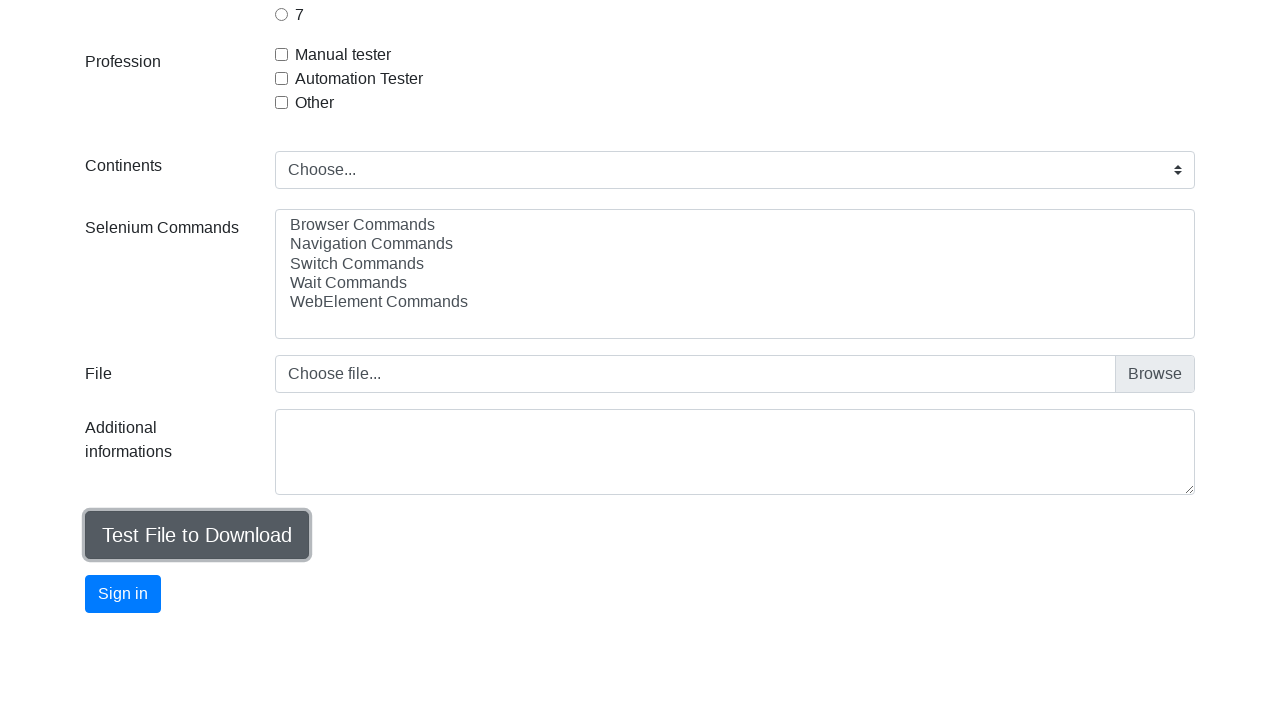